Tests checkbox interaction by clicking a checkbox and verifying it becomes selected

Starting URL: https://testpages.herokuapp.com/styled/basic-html-form-test.html

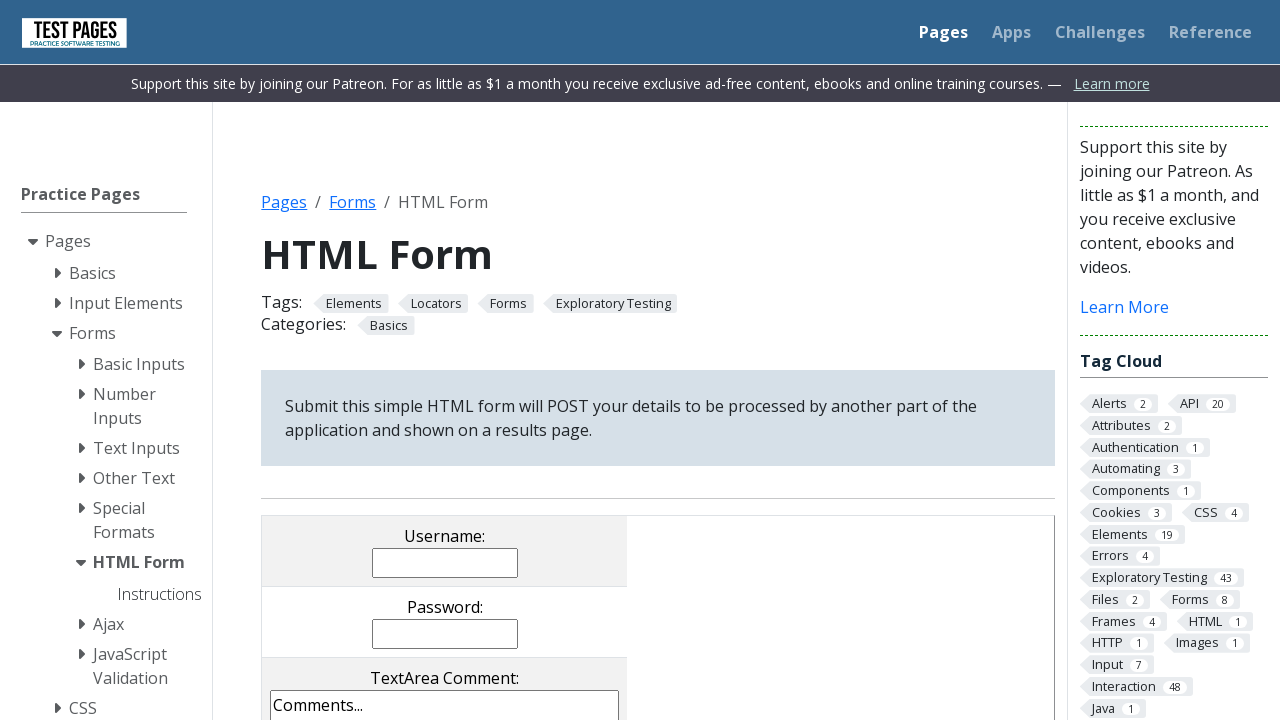

Located checkbox with value 'cb1'
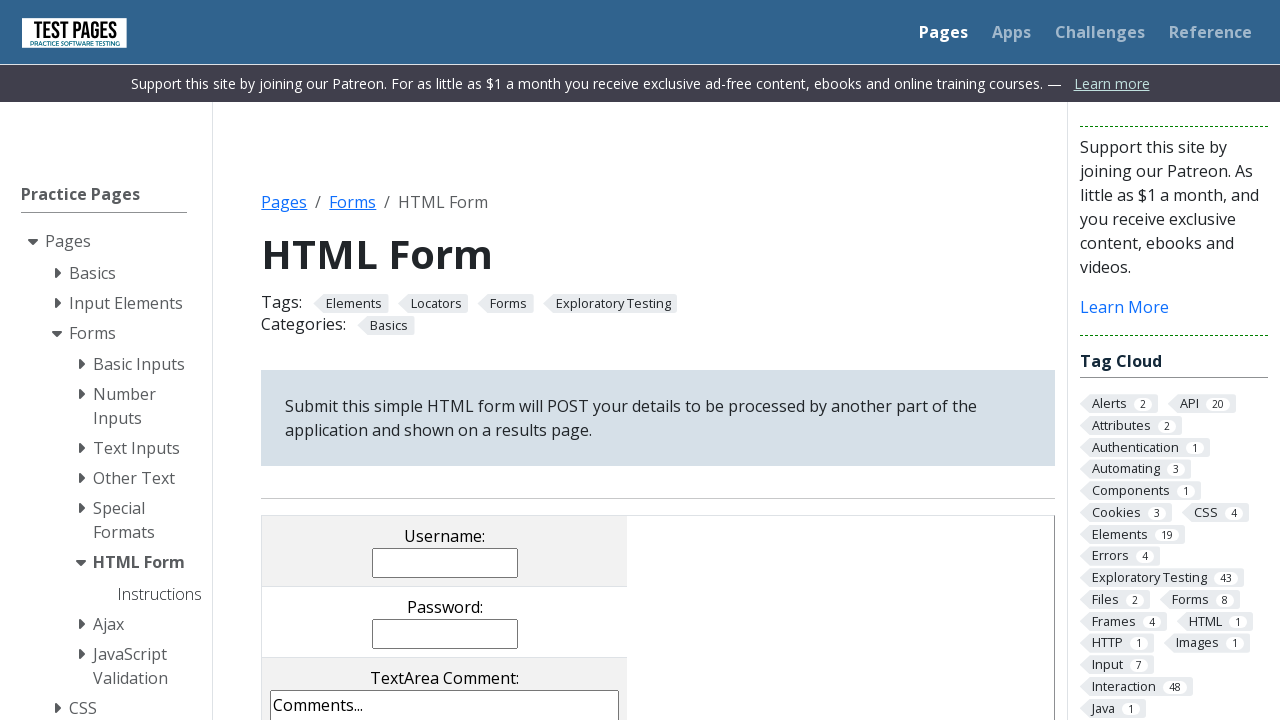

Verified checkbox is initially unselected
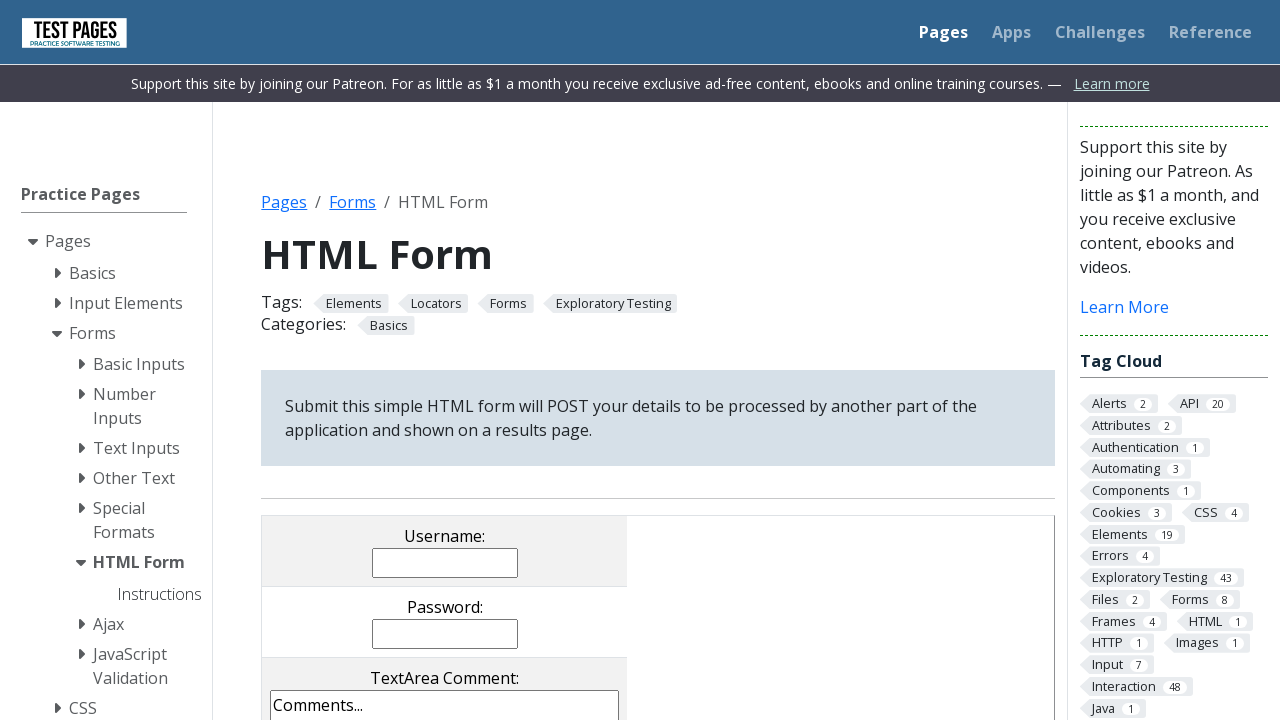

Clicked the checkbox at (299, 360) on input[value='cb1']
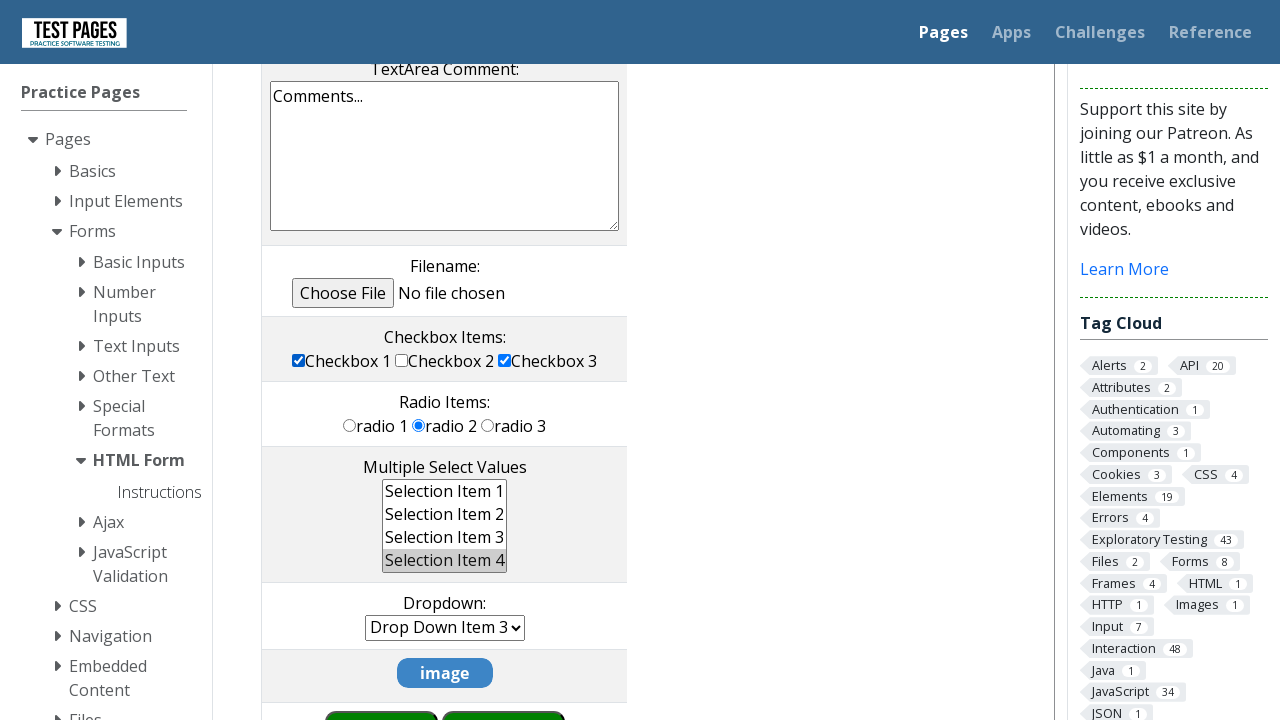

Verified checkbox is now selected after click
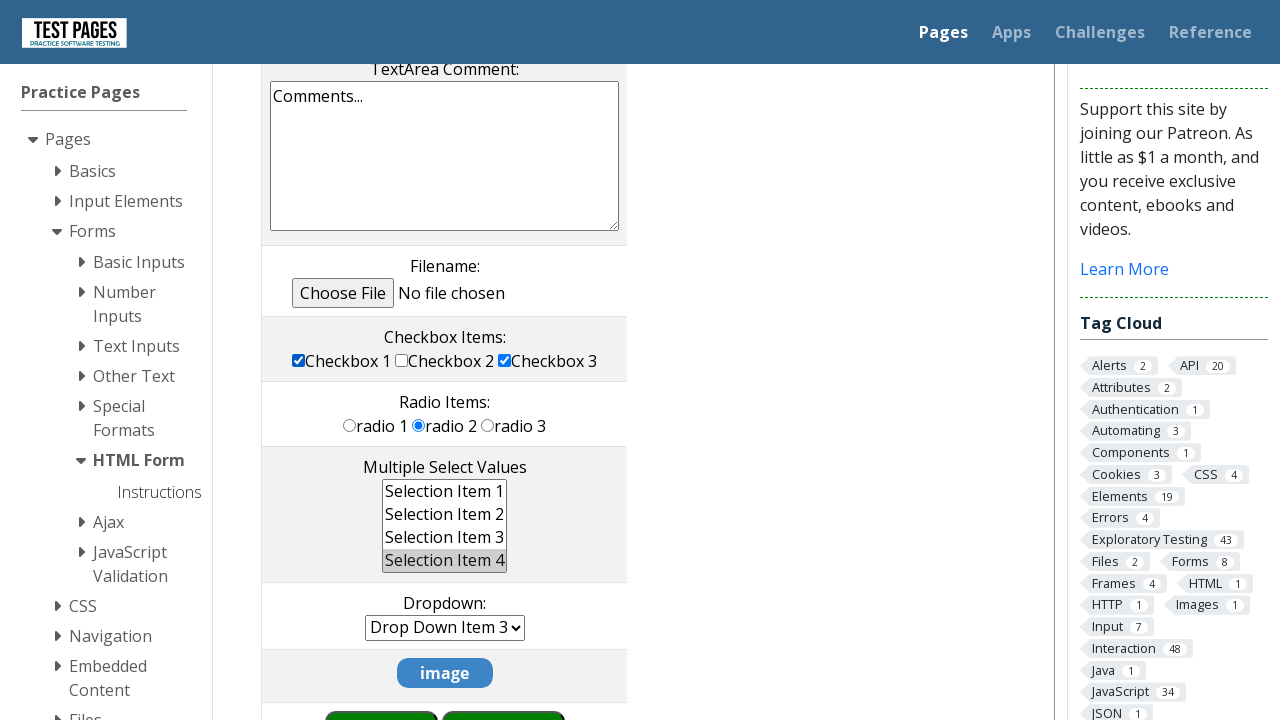

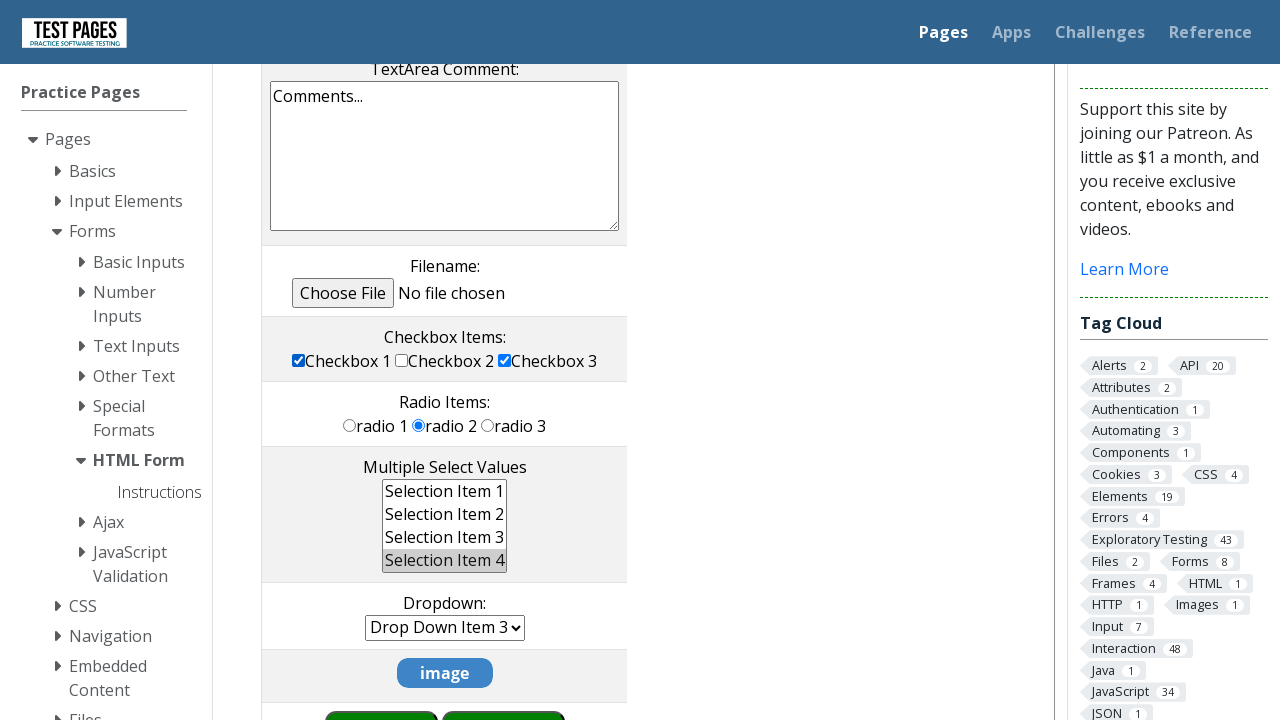